Tests filling out two contact forms on Ultimate QA website, including solving a math-based CAPTCHA on the second form by reading data attributes and computing the sum.

Starting URL: https://ultimateqa.com/filling-out-forms

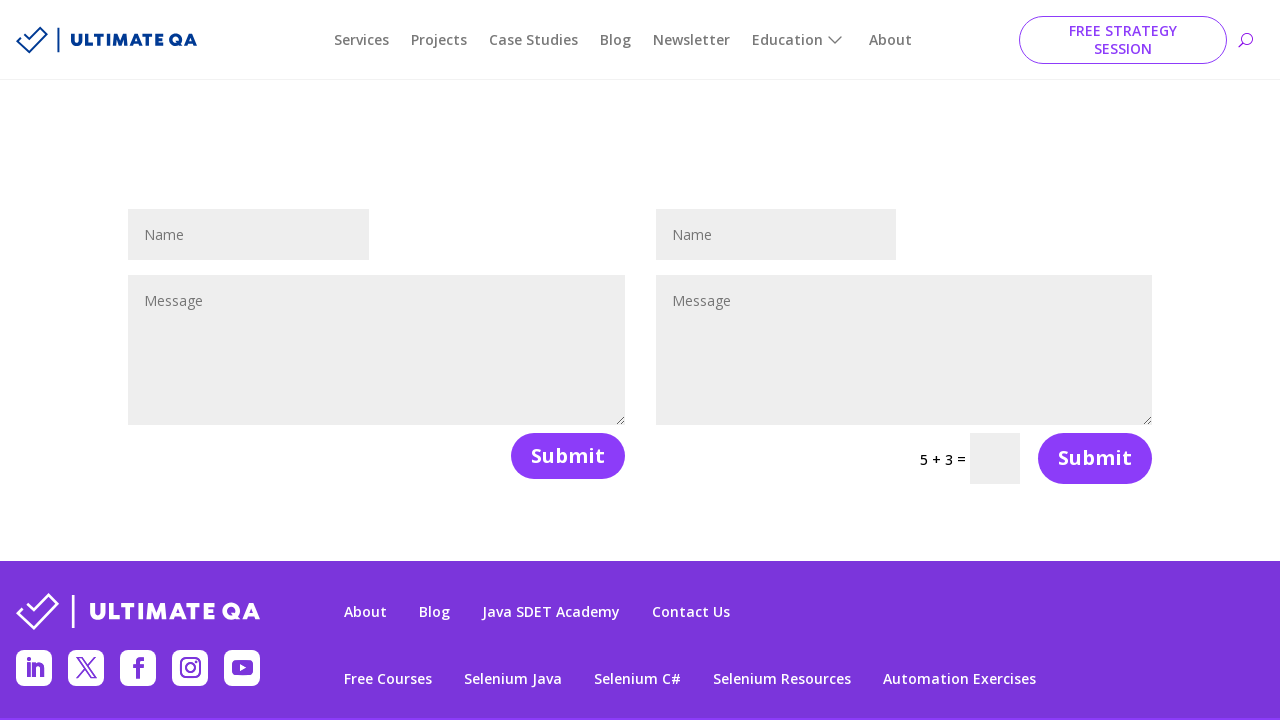

Filled first contact form name field with 'Marcus' on #et_pb_contact_name_0
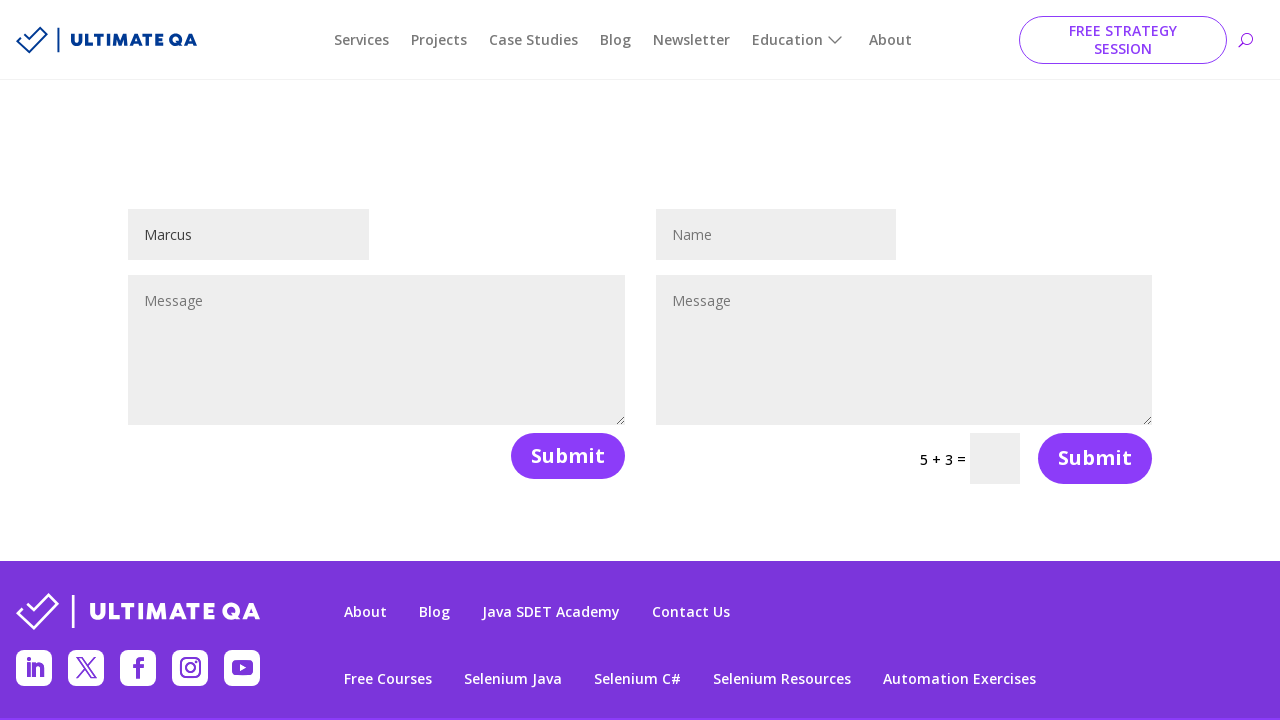

Filled first contact form message field with test message on #et_pb_contact_message_0
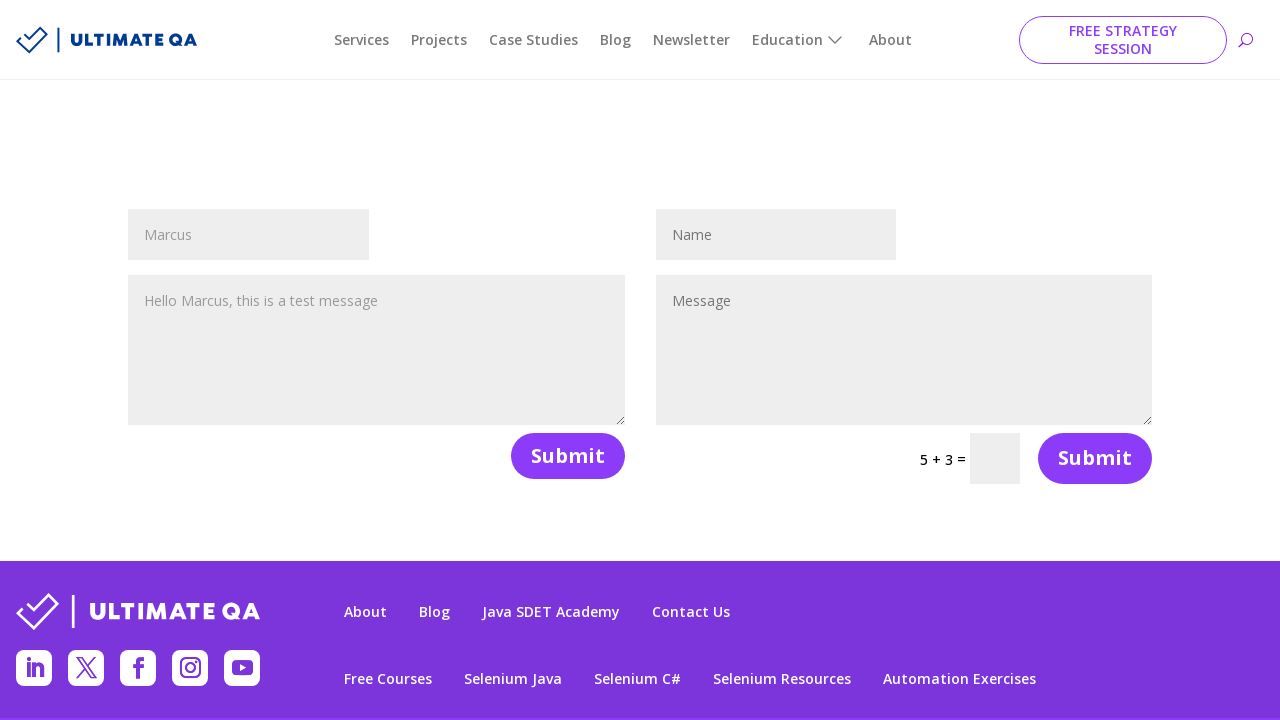

Clicked submit button on first contact form at (568, 456) on xpath=//div[@id='et_pb_contact_form_0']//button[@type='submit']
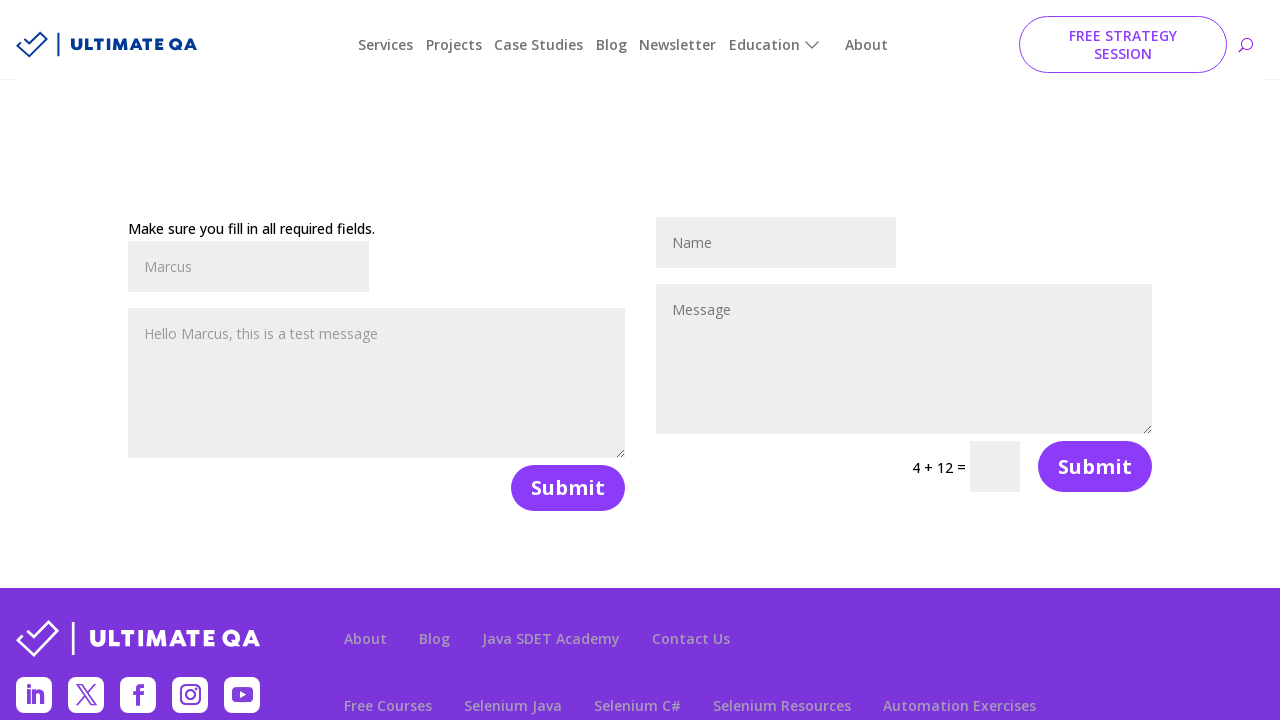

Waited 1 second for page to process
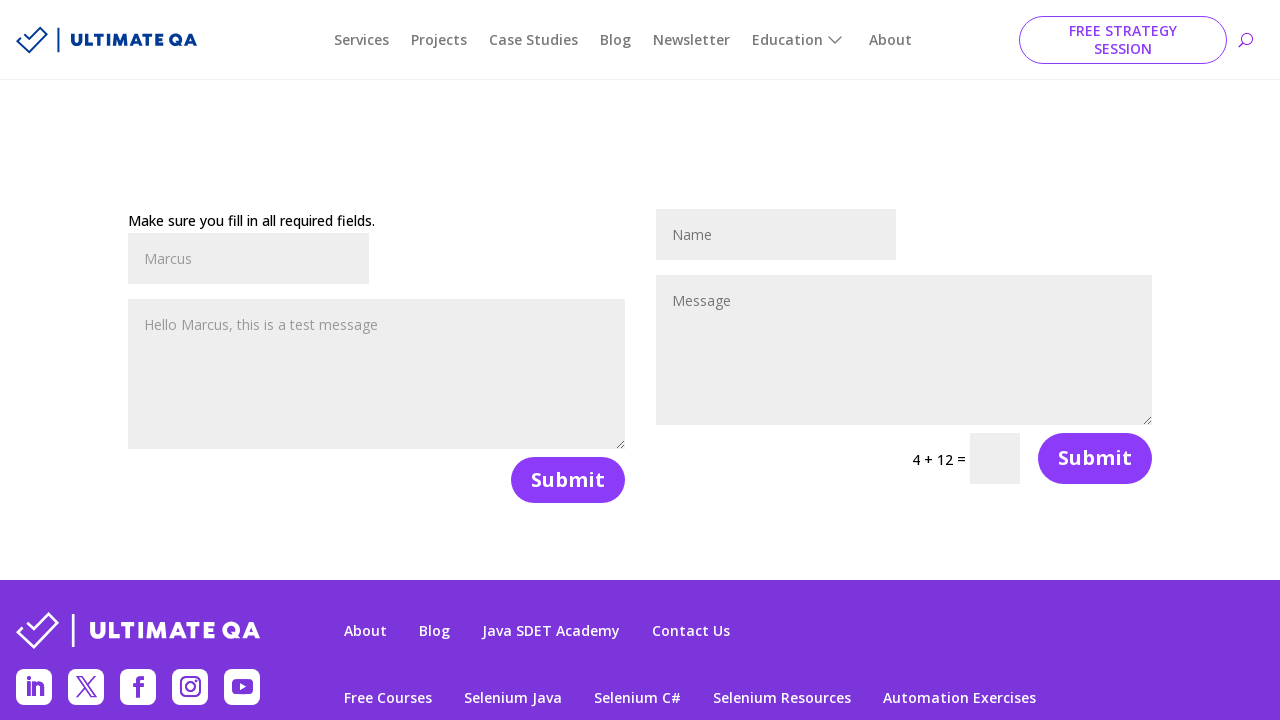

Filled second contact form name field with 'Marcus' on #et_pb_contact_name_1
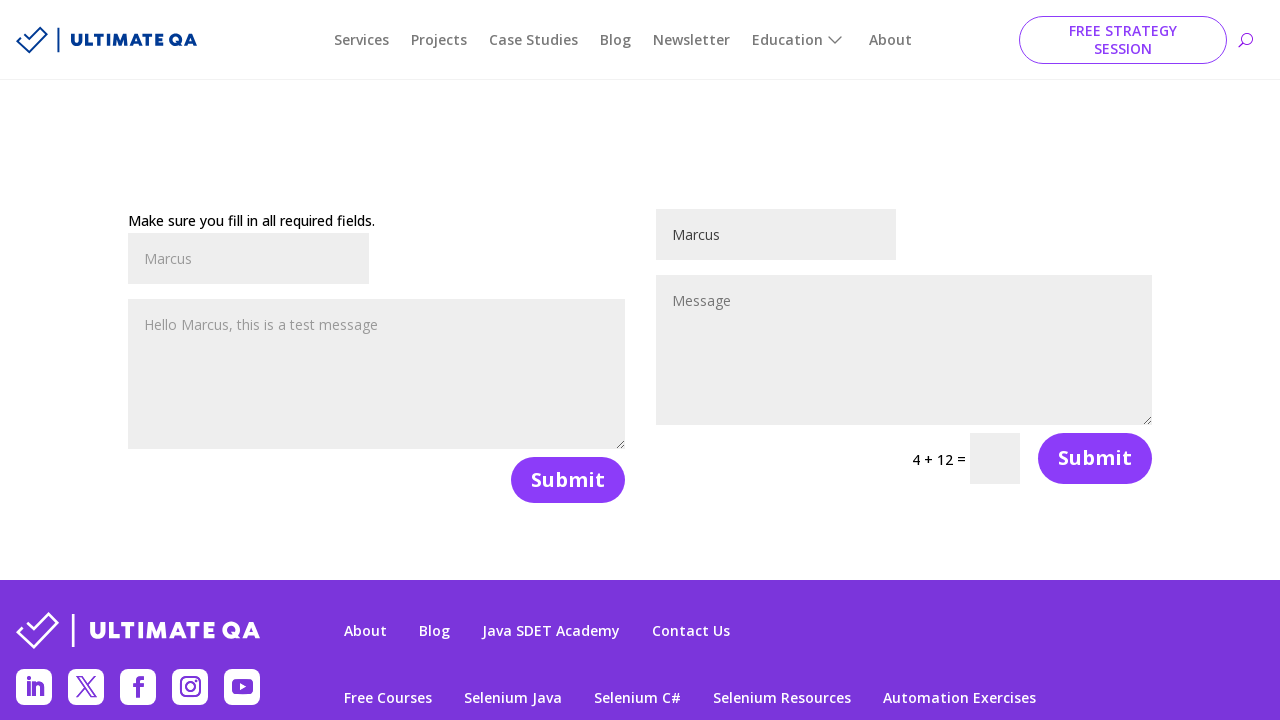

Filled second contact form message field with another test message on #et_pb_contact_message_1
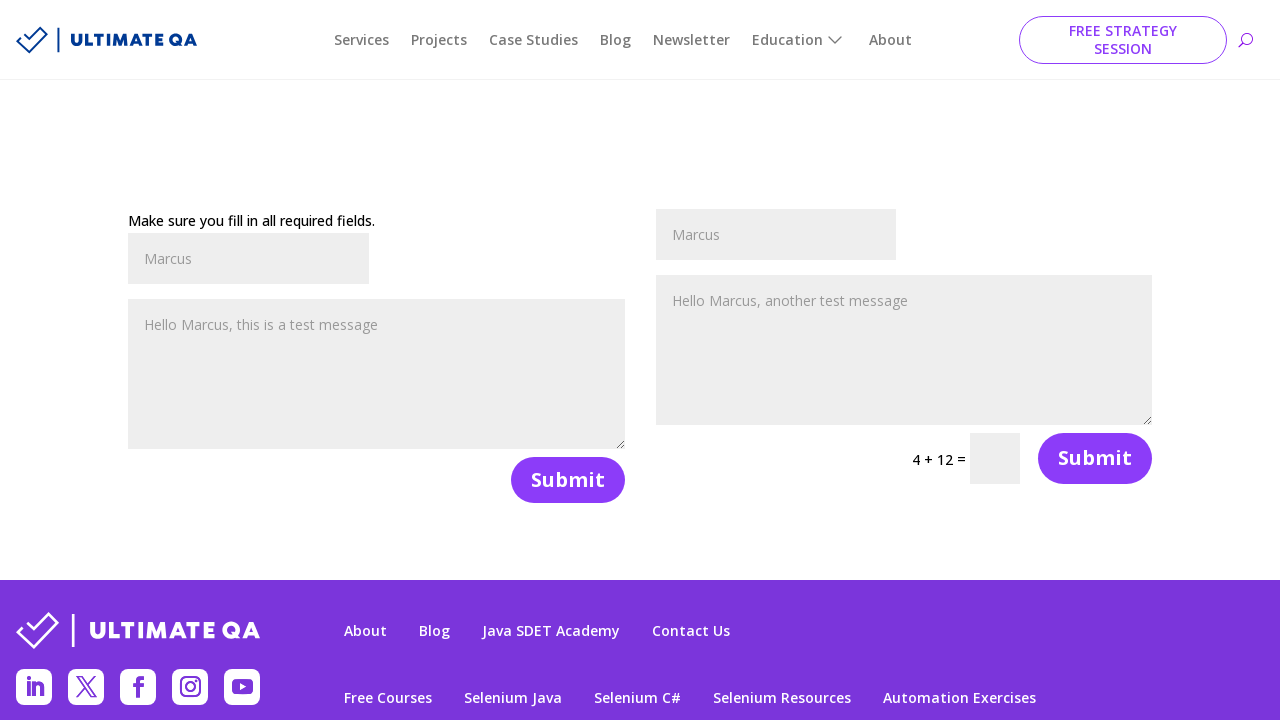

Located CAPTCHA input field
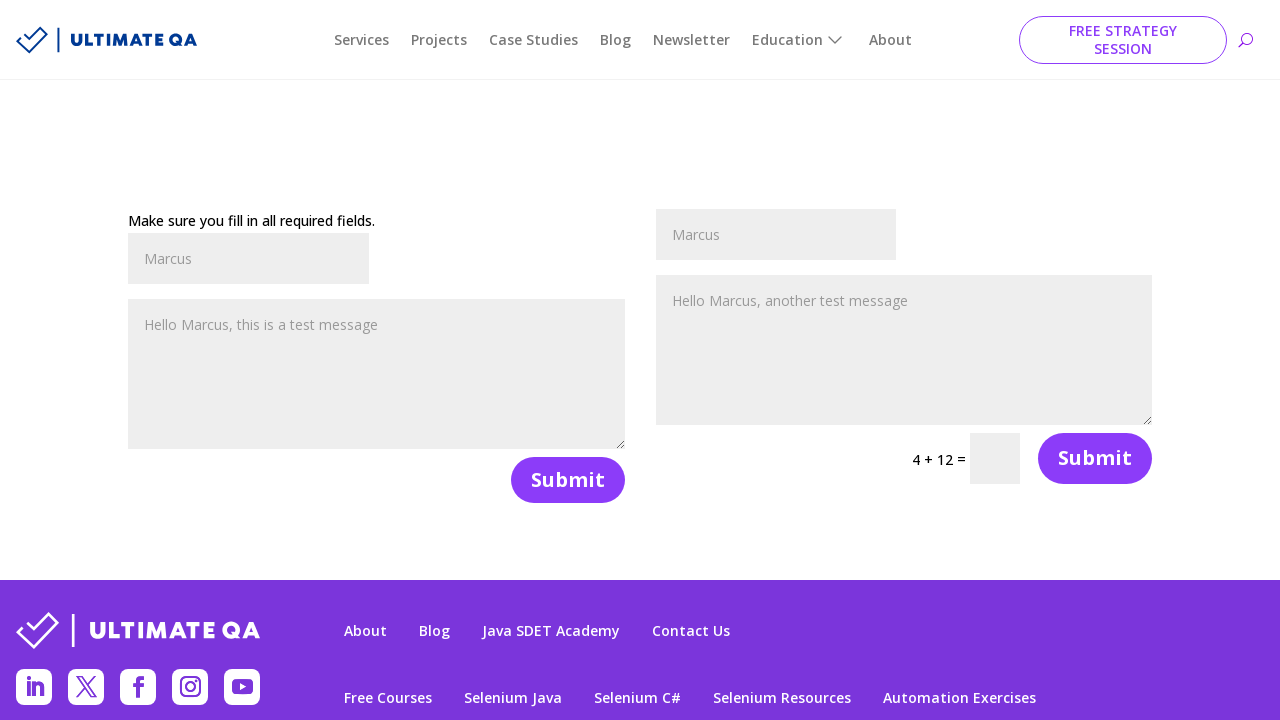

Retrieved first digit from CAPTCHA data attribute: 4
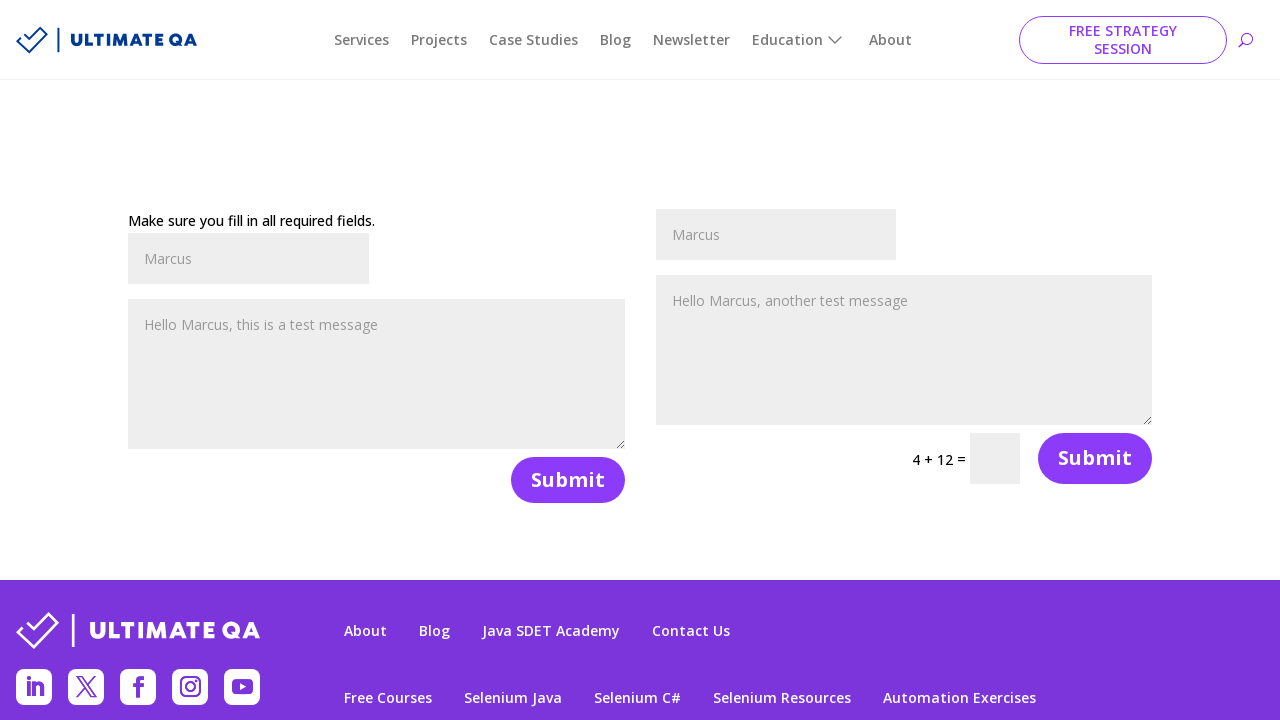

Retrieved second digit from CAPTCHA data attribute: 12
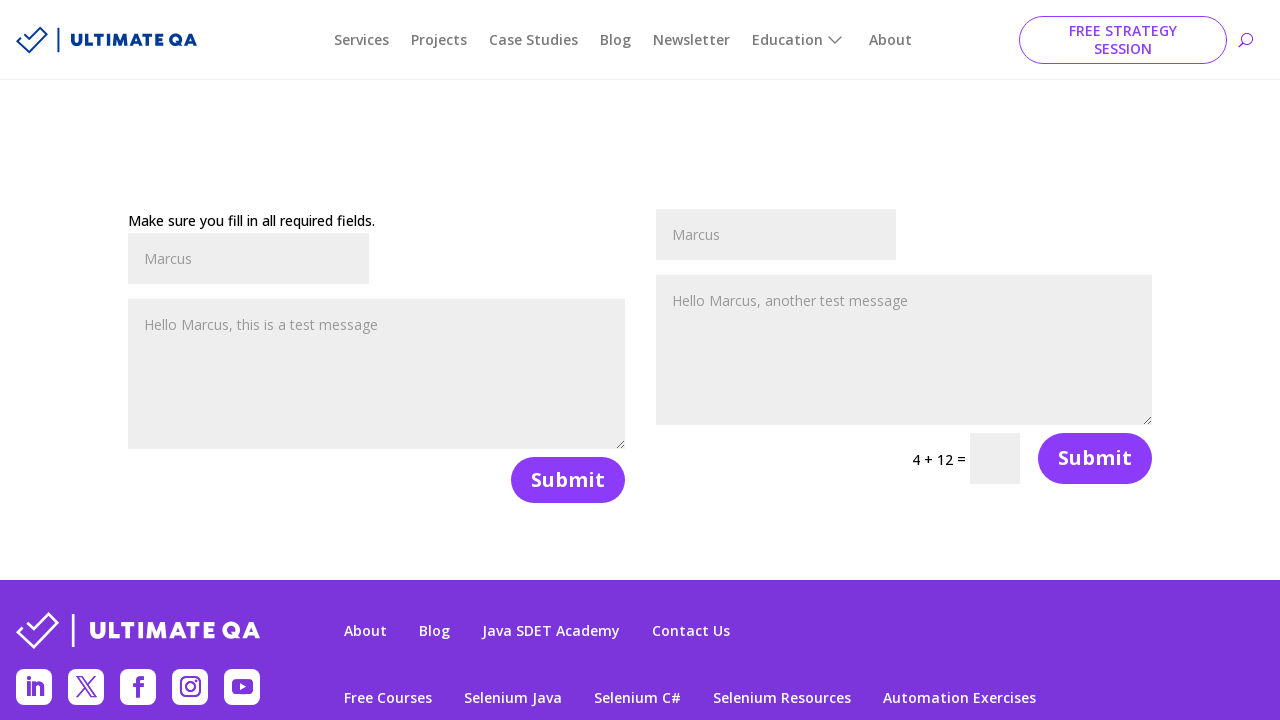

Calculated CAPTCHA sum: 4 + 12 = 16
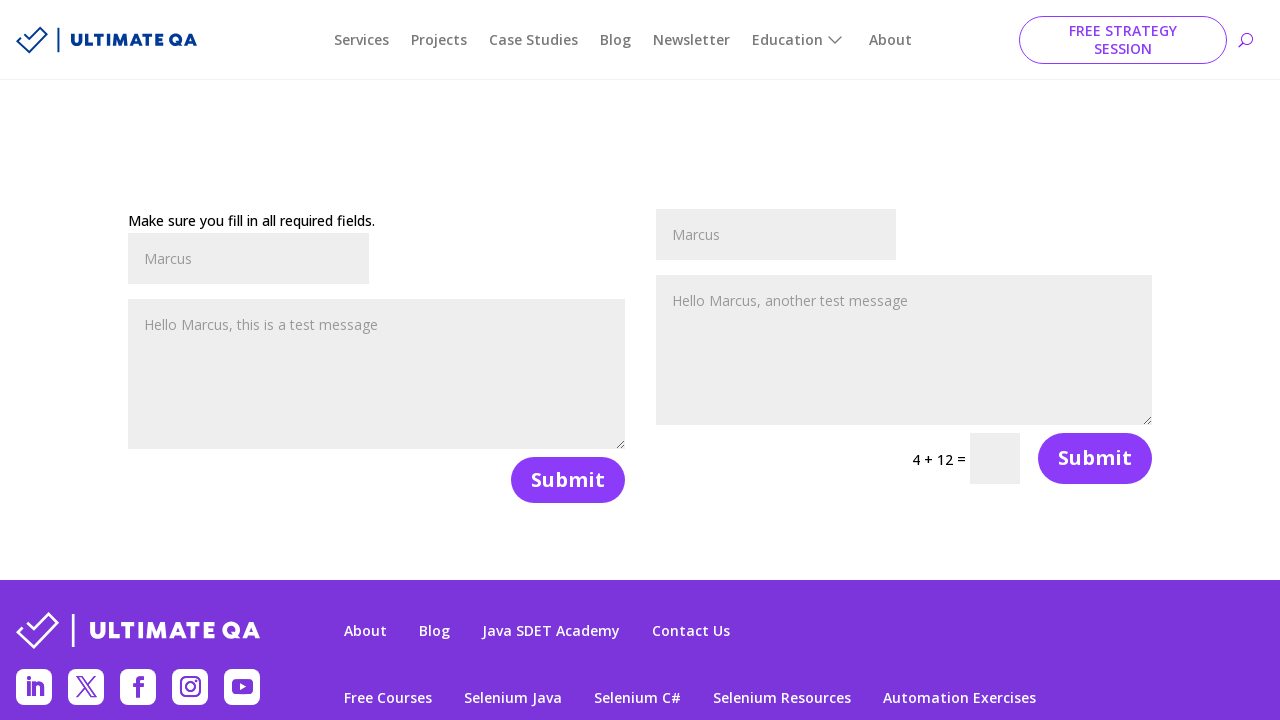

Entered CAPTCHA solution '16' into CAPTCHA field on input[name='et_pb_contact_captcha_1']
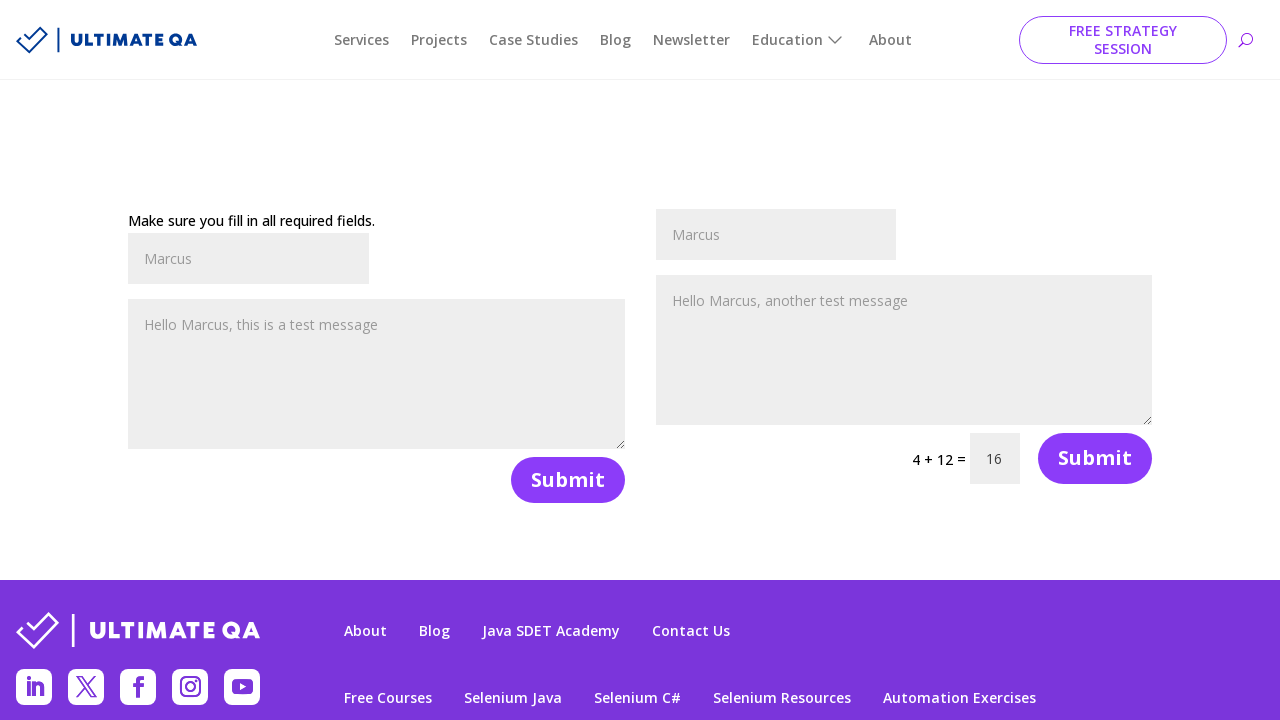

Clicked submit button on second contact form at (1095, 458) on xpath=//div[@id='et_pb_contact_form_1']//button[@type='submit']
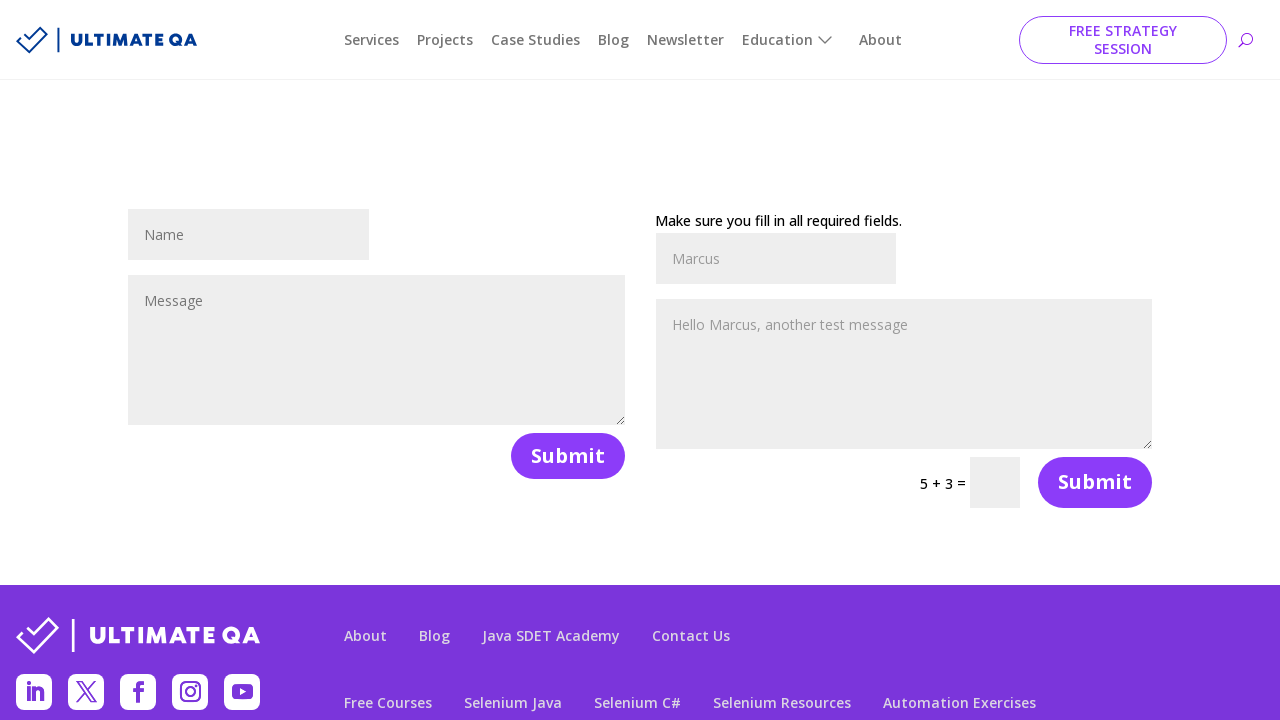

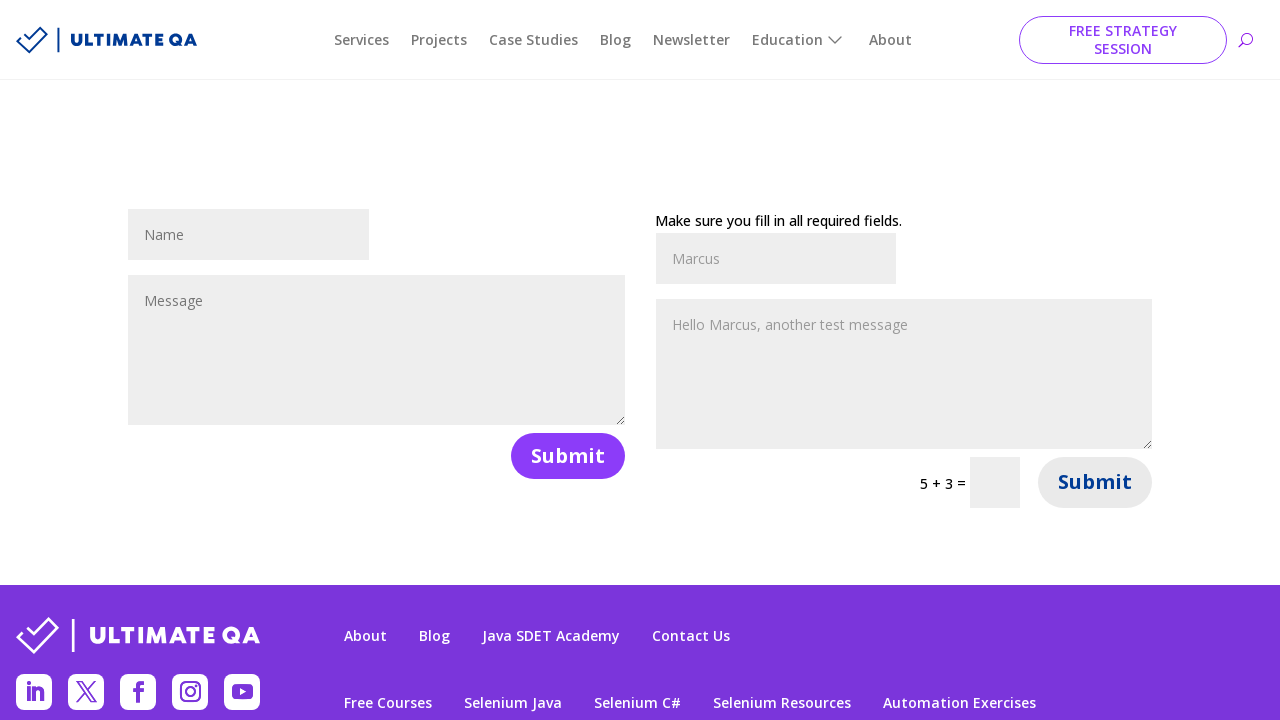